Tests querying and accessing the first anchor element on the blog page

Starting URL: http://vanilton.net/blog

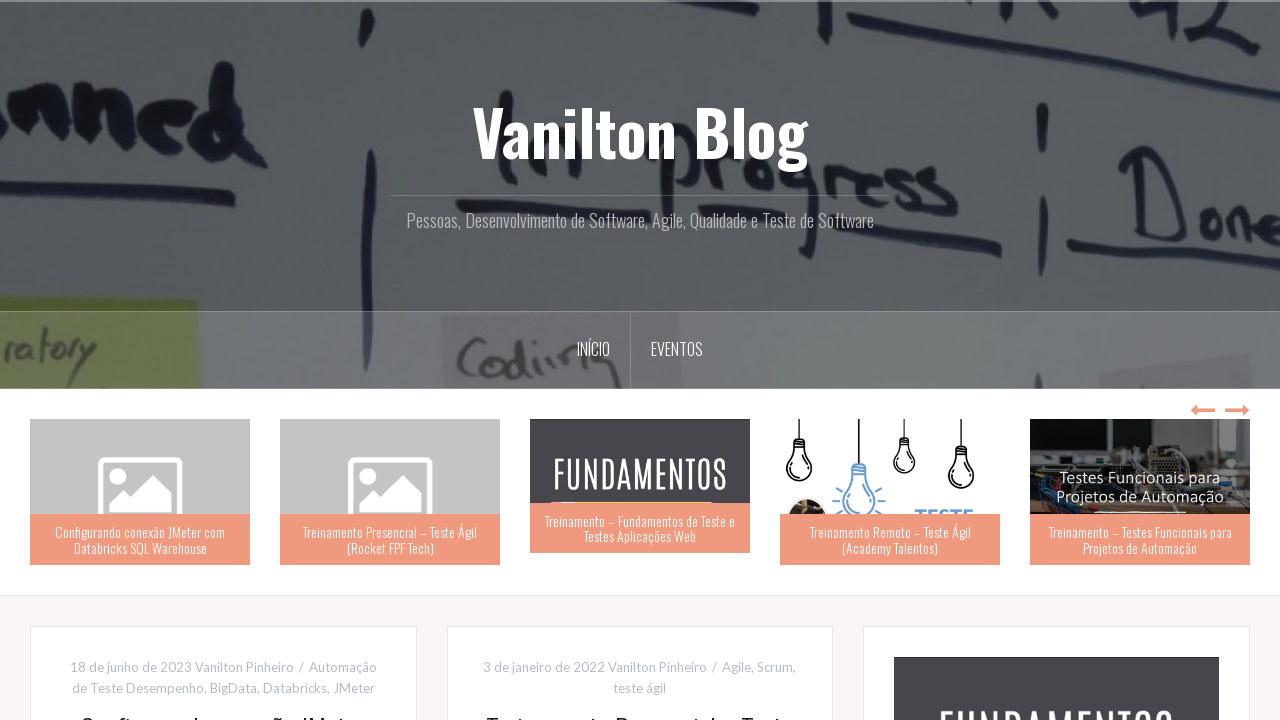

Waited for first anchor element to be present on the blog page
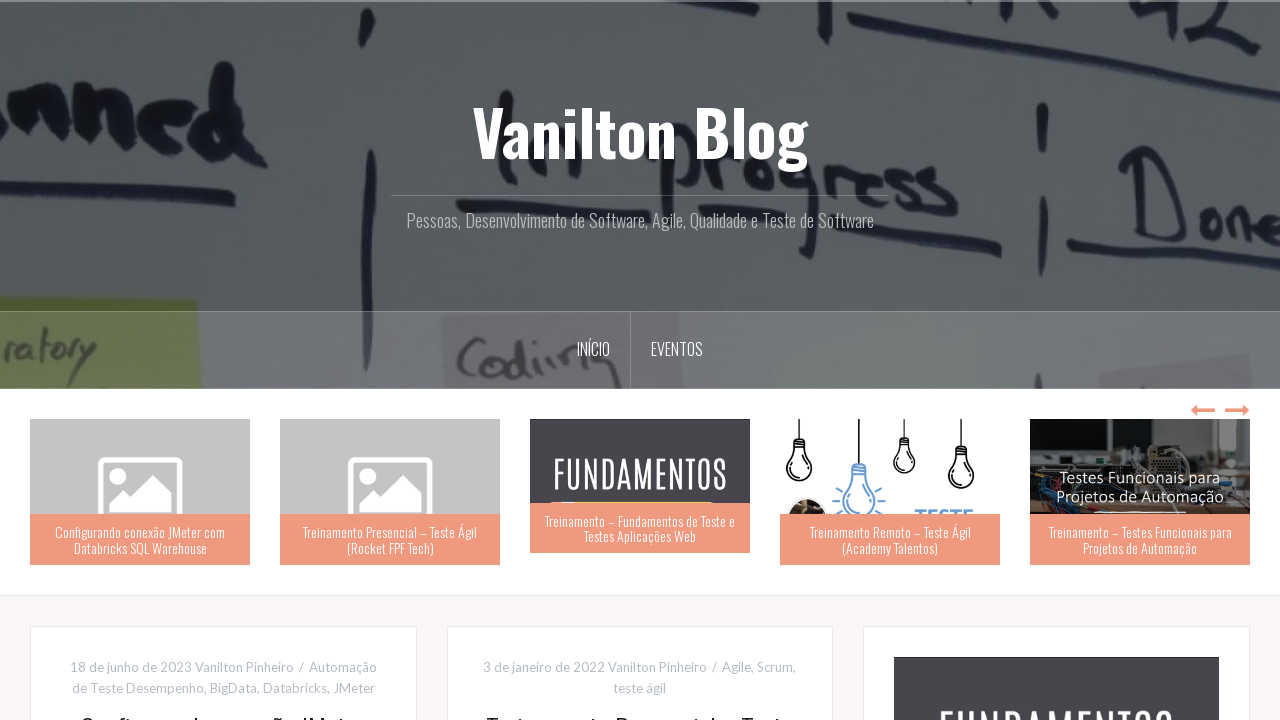

Queried and retrieved the first anchor element from the page
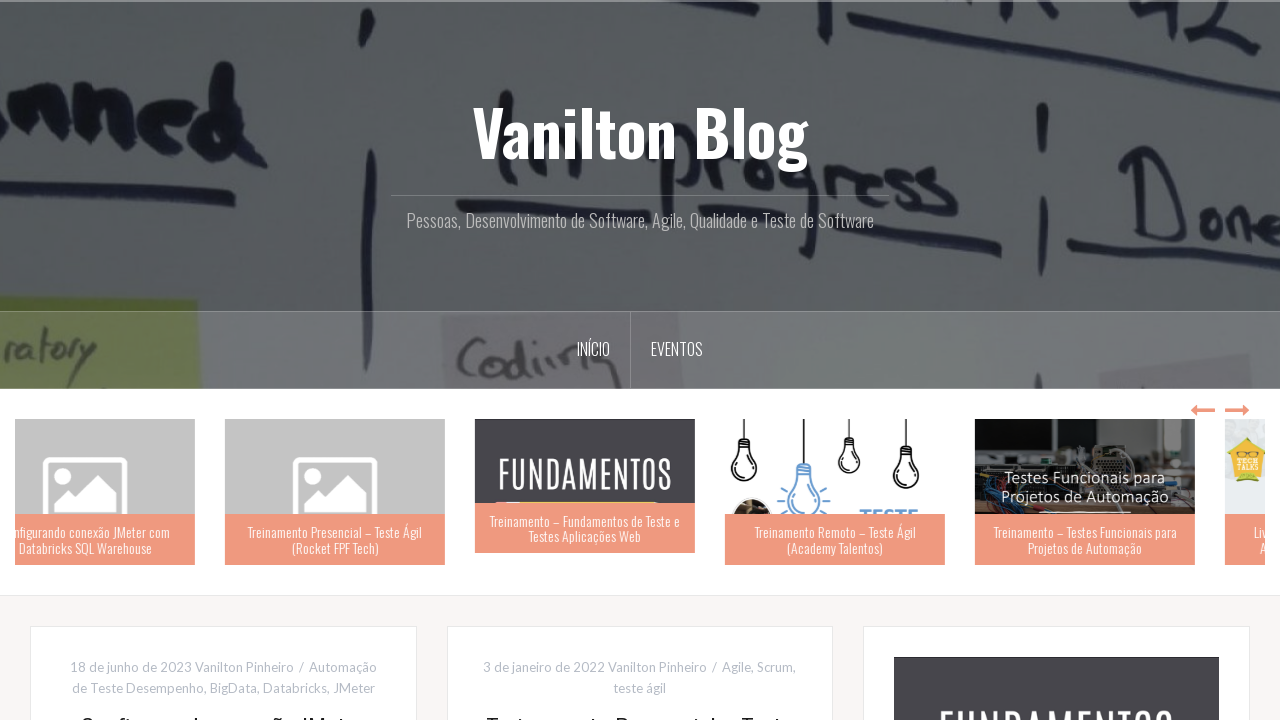

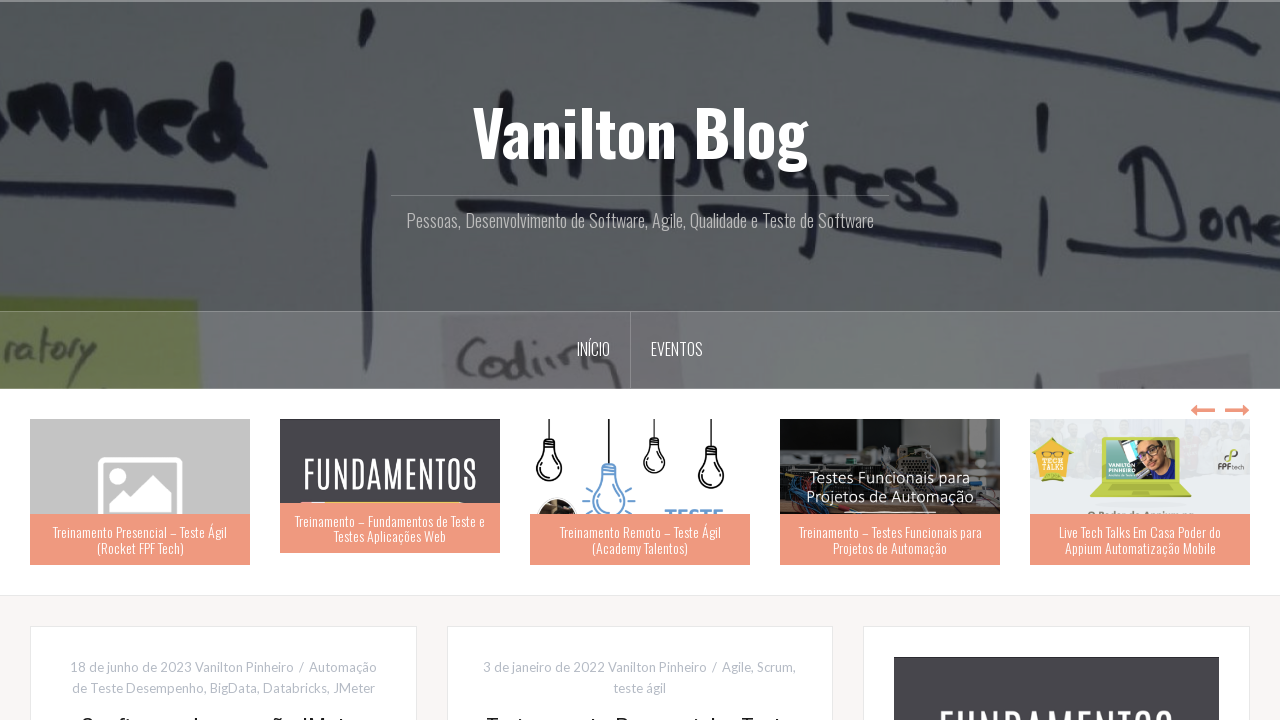